Fills out and submits a student registration form with personal information including name, email, gender, phone number, and address

Starting URL: https://demoqa.com/automation-practice-form

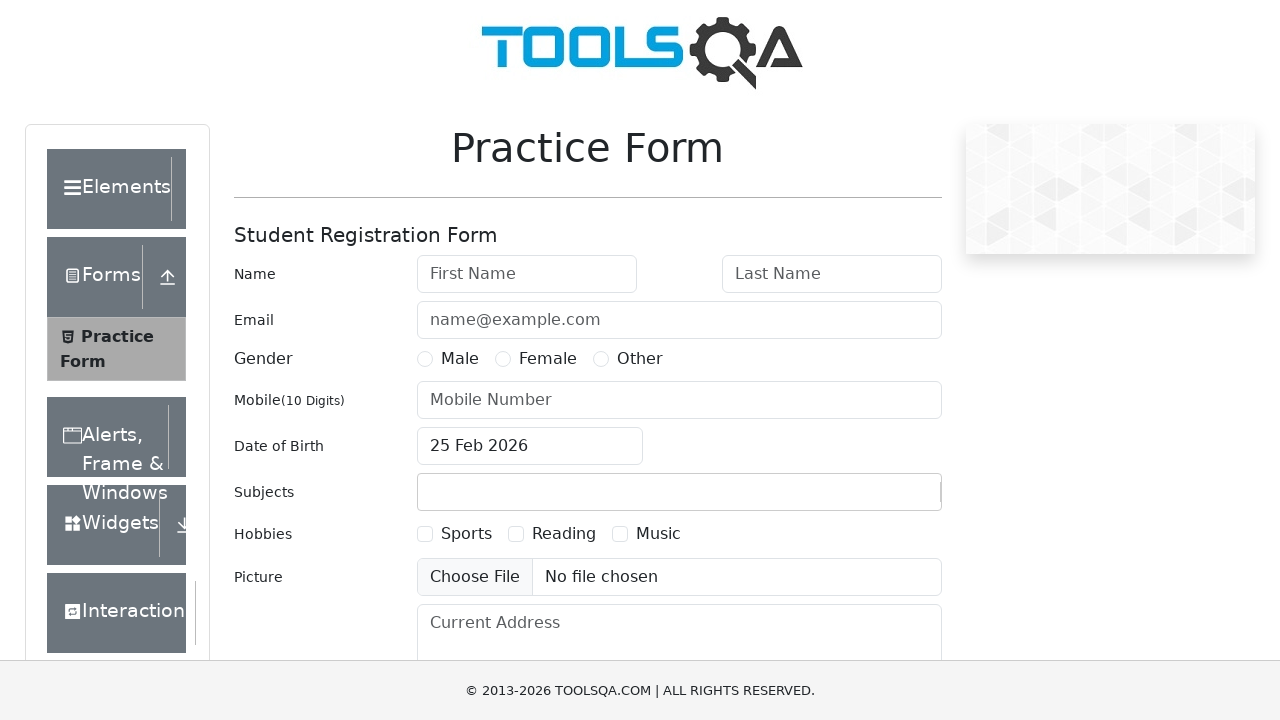

Filled first name field with 'Raju' on #firstName
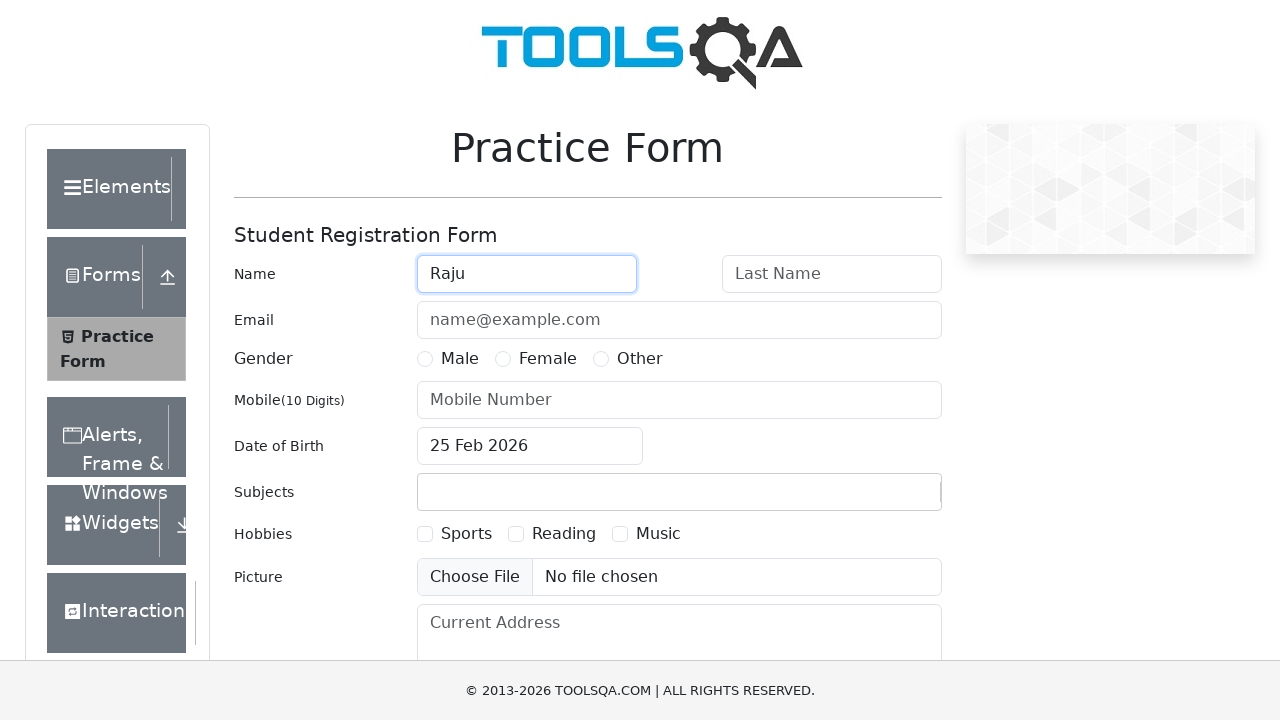

Filled last name field with 'G' on #lastName
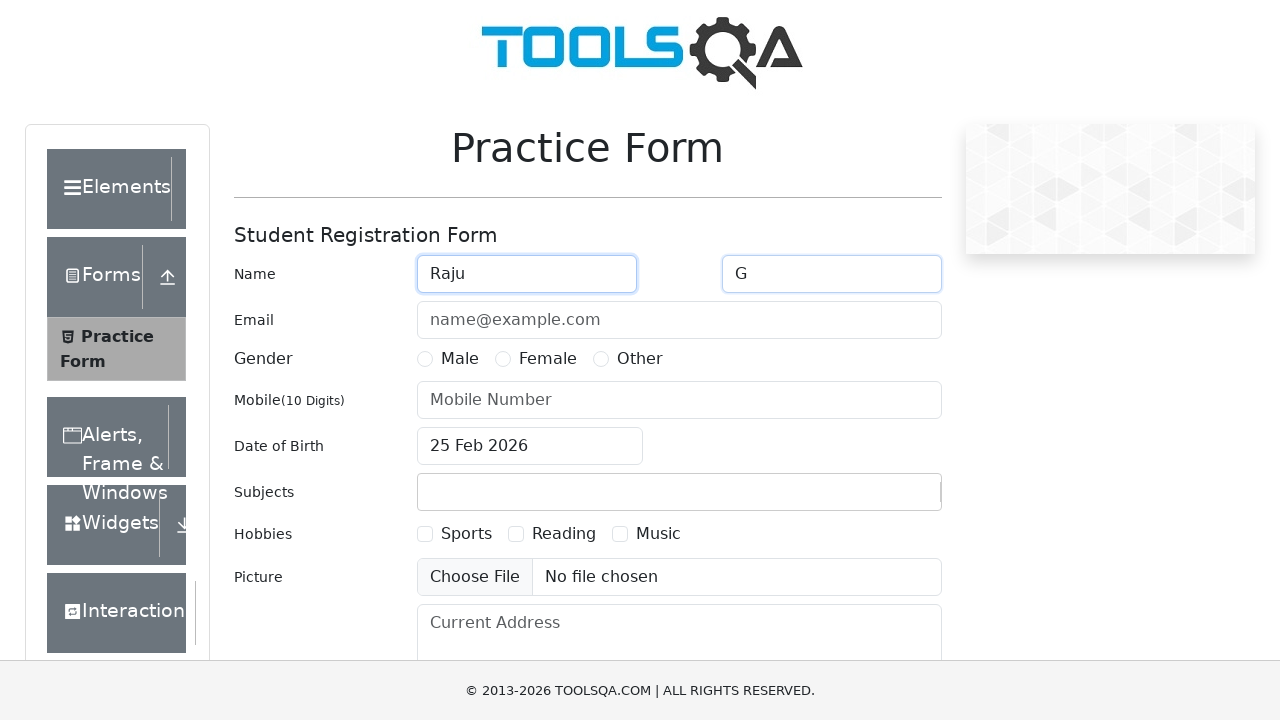

Filled email field with 'test123@gmail.com' on #userEmail
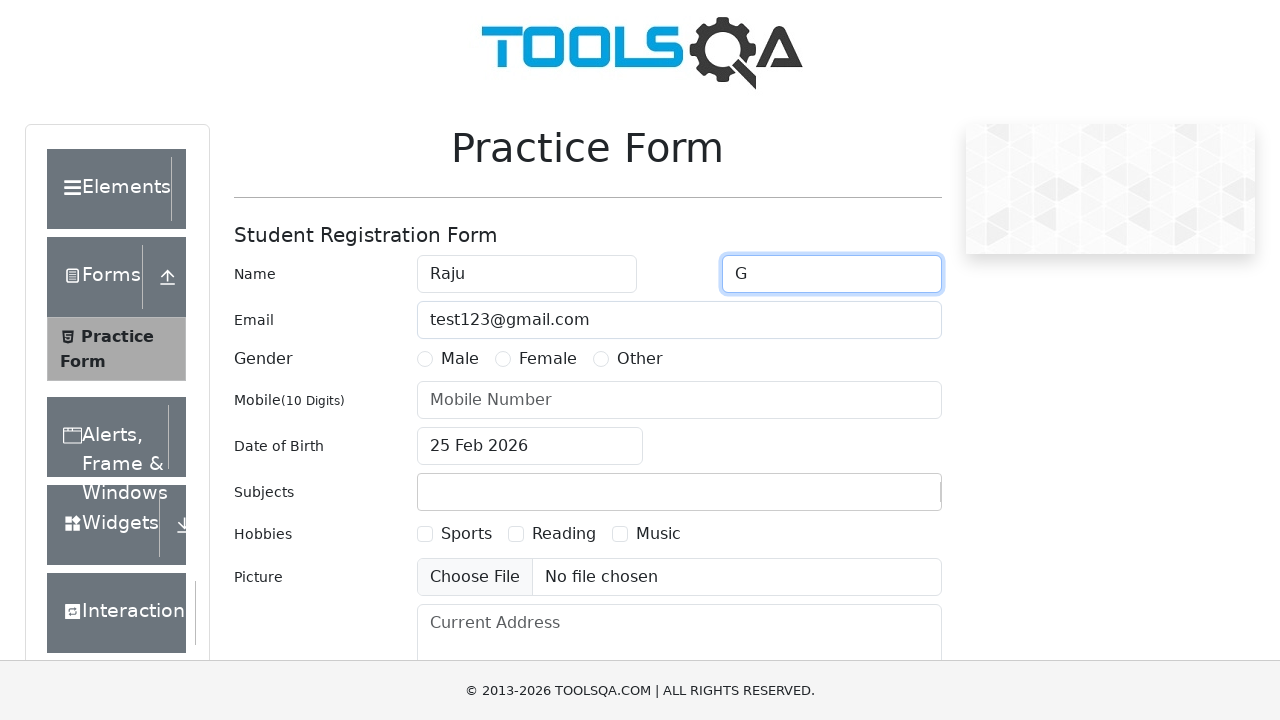

Selected male gender option at (425, 359) on #gender-radio-1
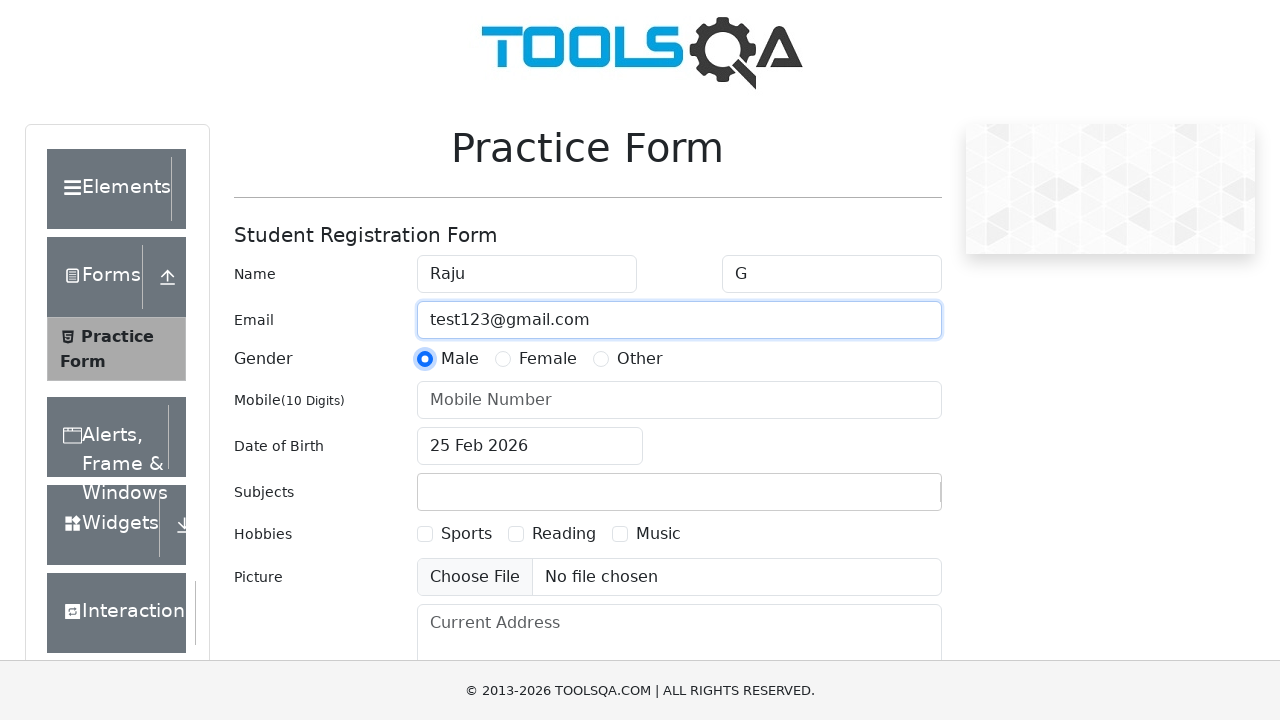

Filled phone number field with '9876543210' on #userNumber
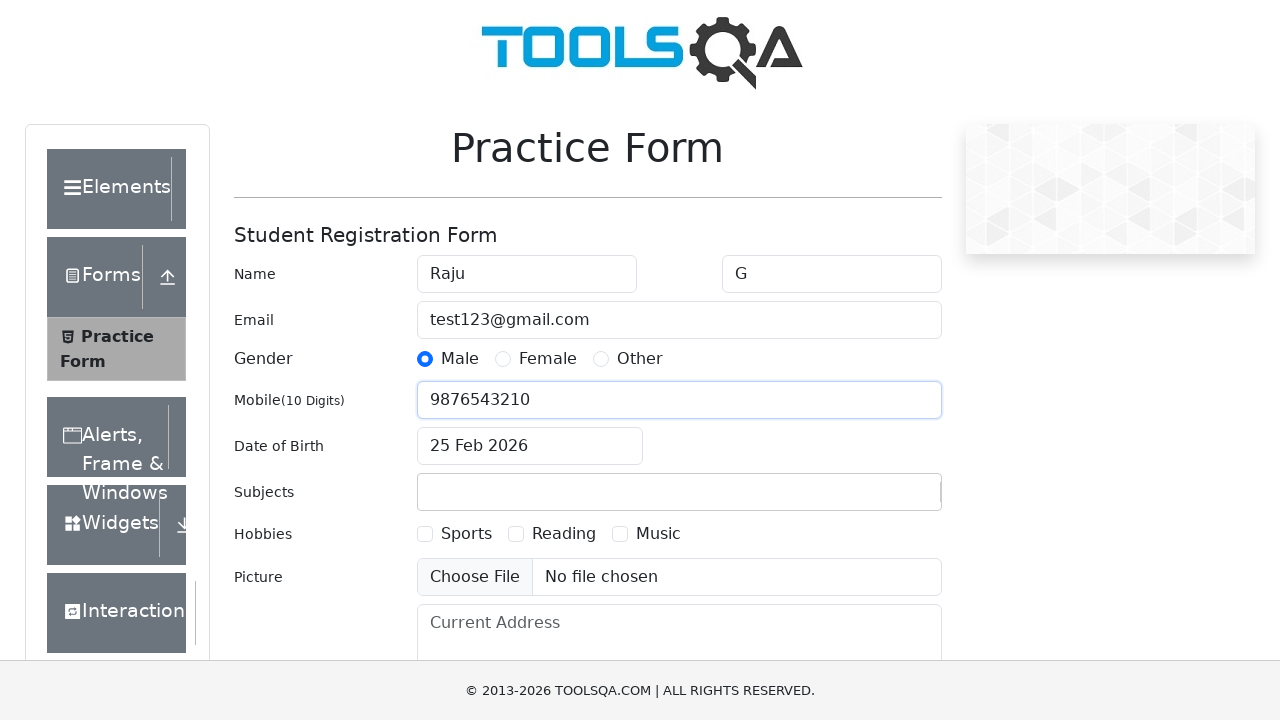

Filled address field with '123 Test Street, Test City' on #currentAddress
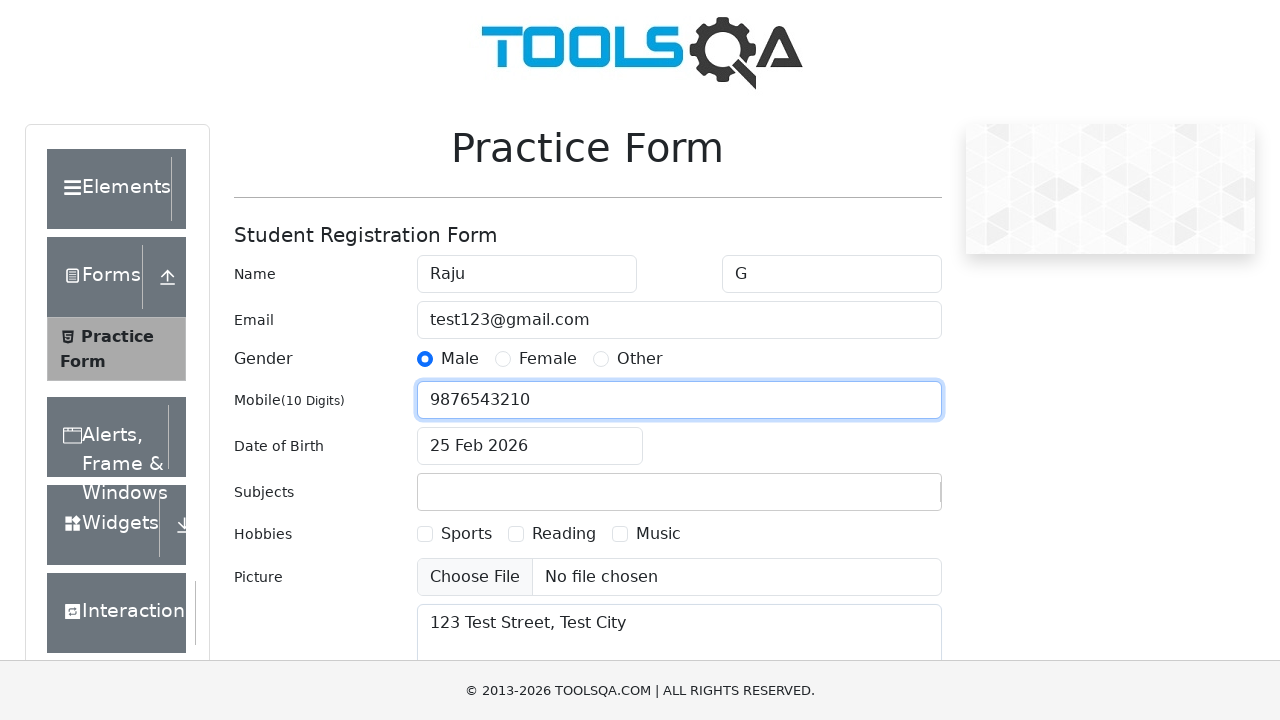

Scrolled to bottom of registration form
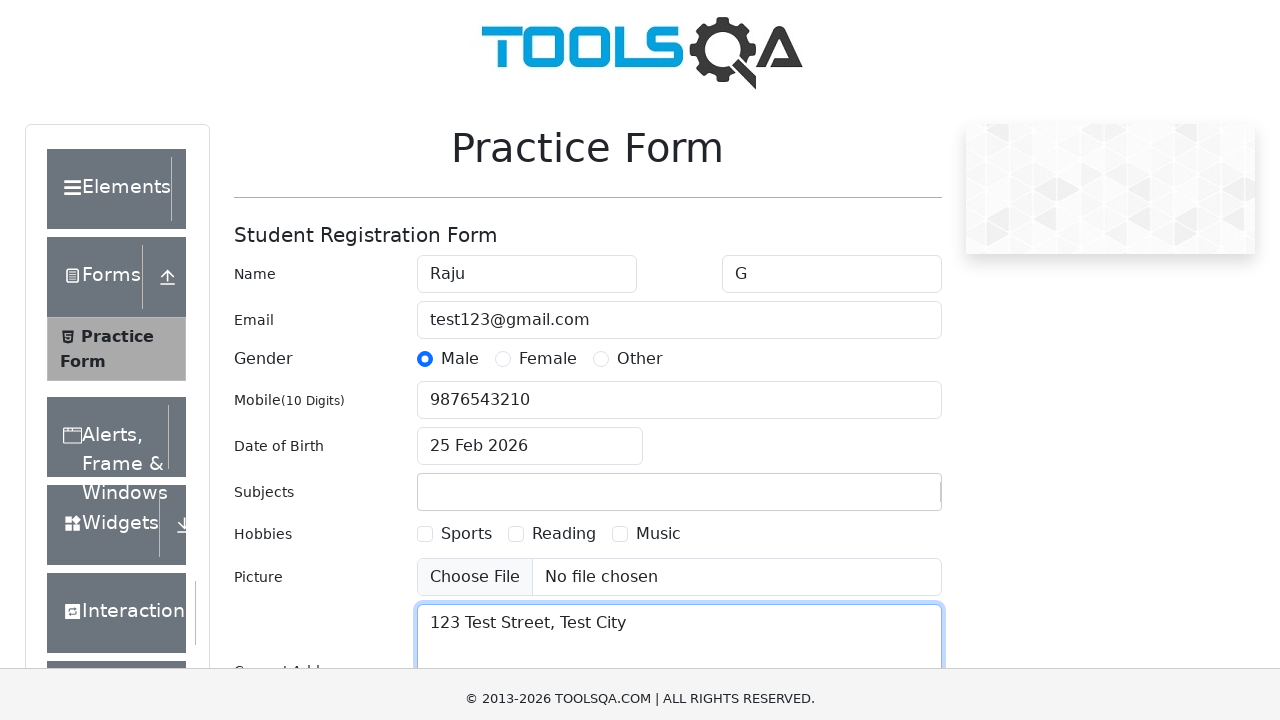

Clicked submit button to submit registration form at (885, 499) on #submit
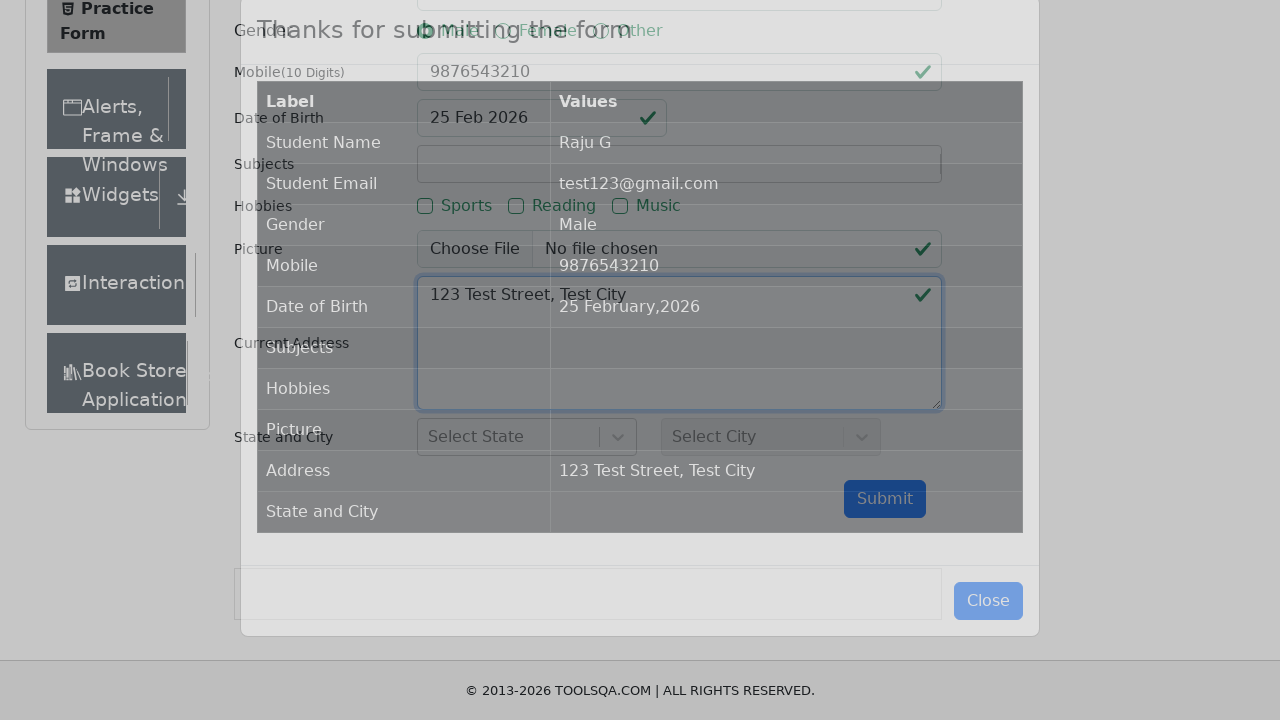

Confirmation modal appeared after form submission
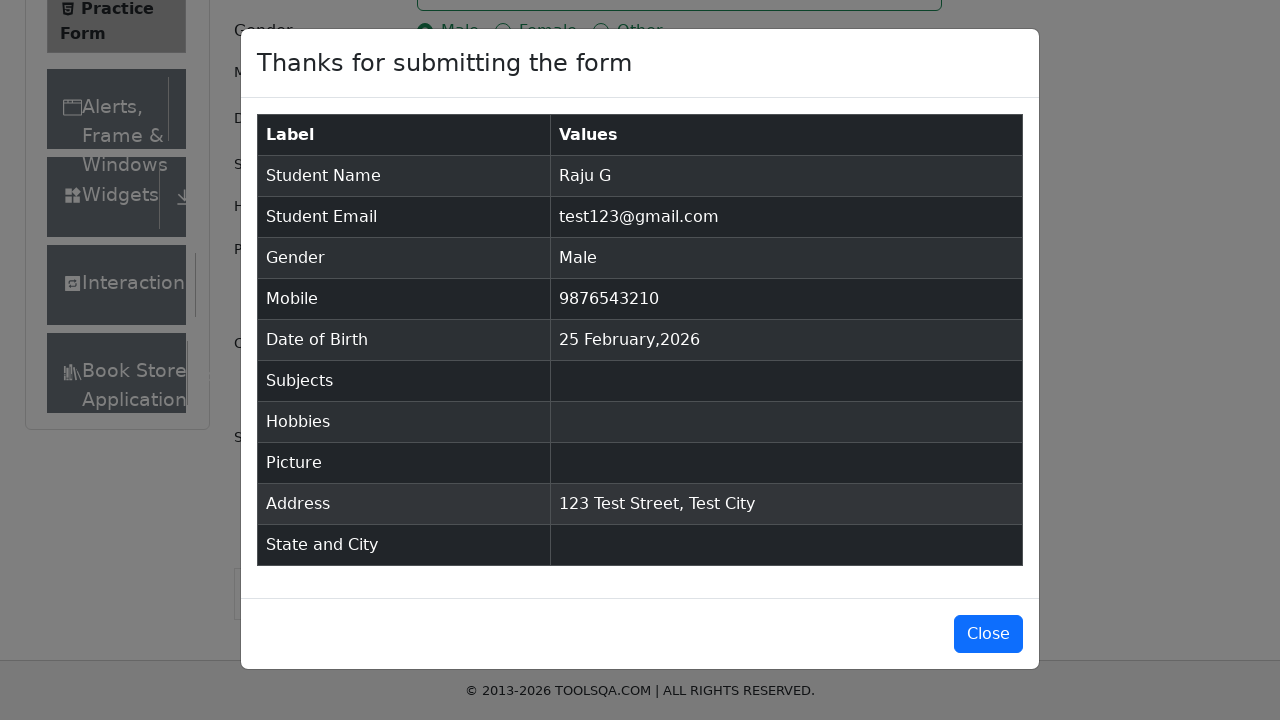

Closed confirmation modal by clicking close button at (988, 634) on #closeLargeModal
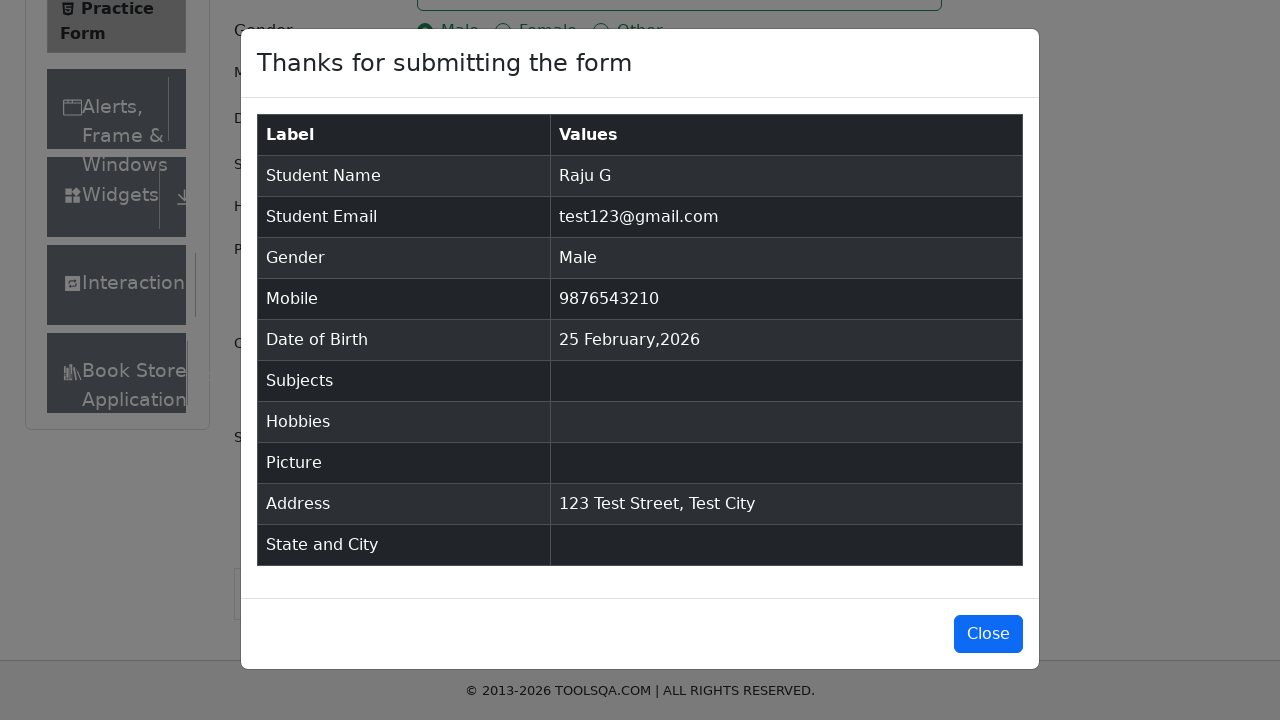

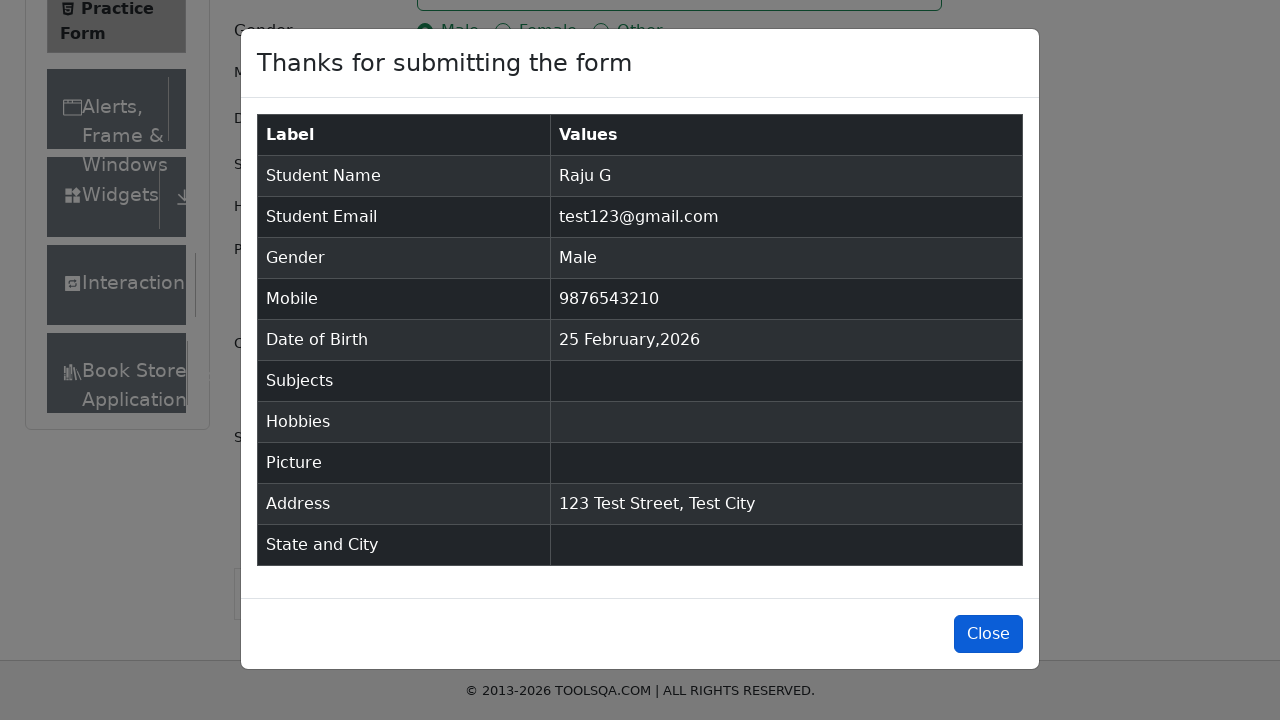